Tests jQuery UI custom dropdown selection for salutation and speed options

Starting URL: http://jqueryui.com/resources/demos/selectmenu/default.html

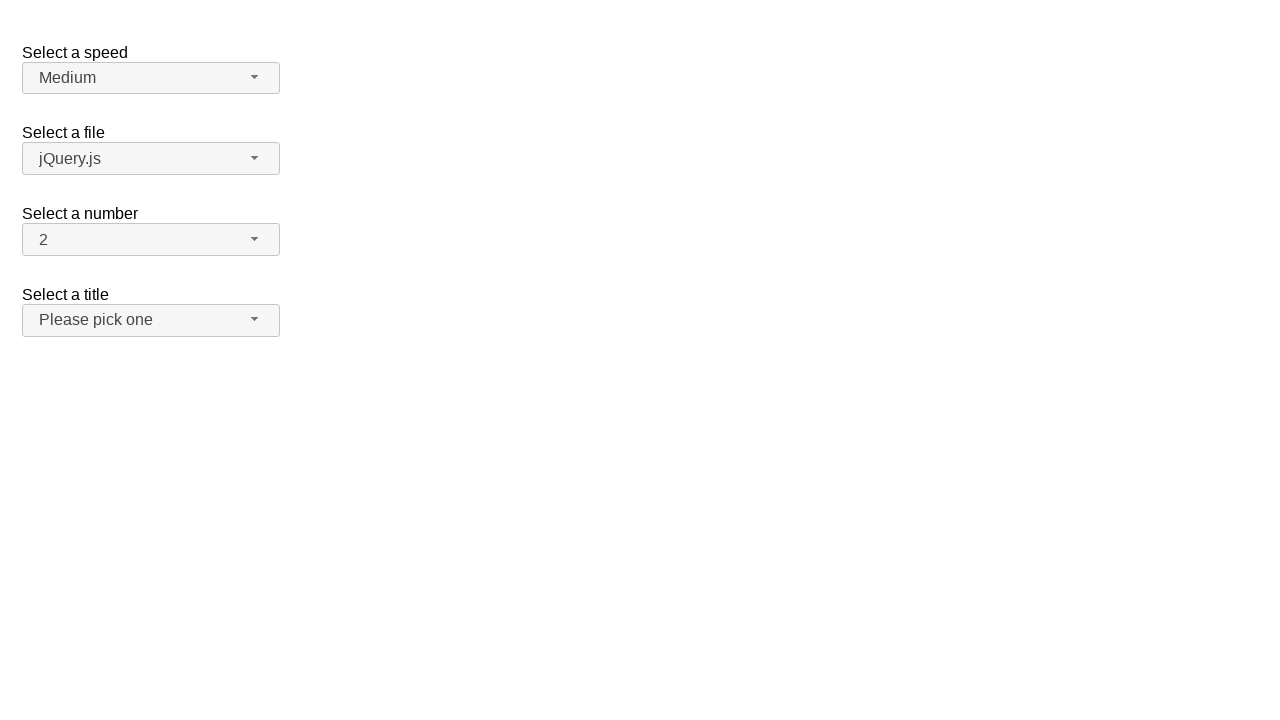

Clicked salutation dropdown button at (151, 320) on span#salutation-button
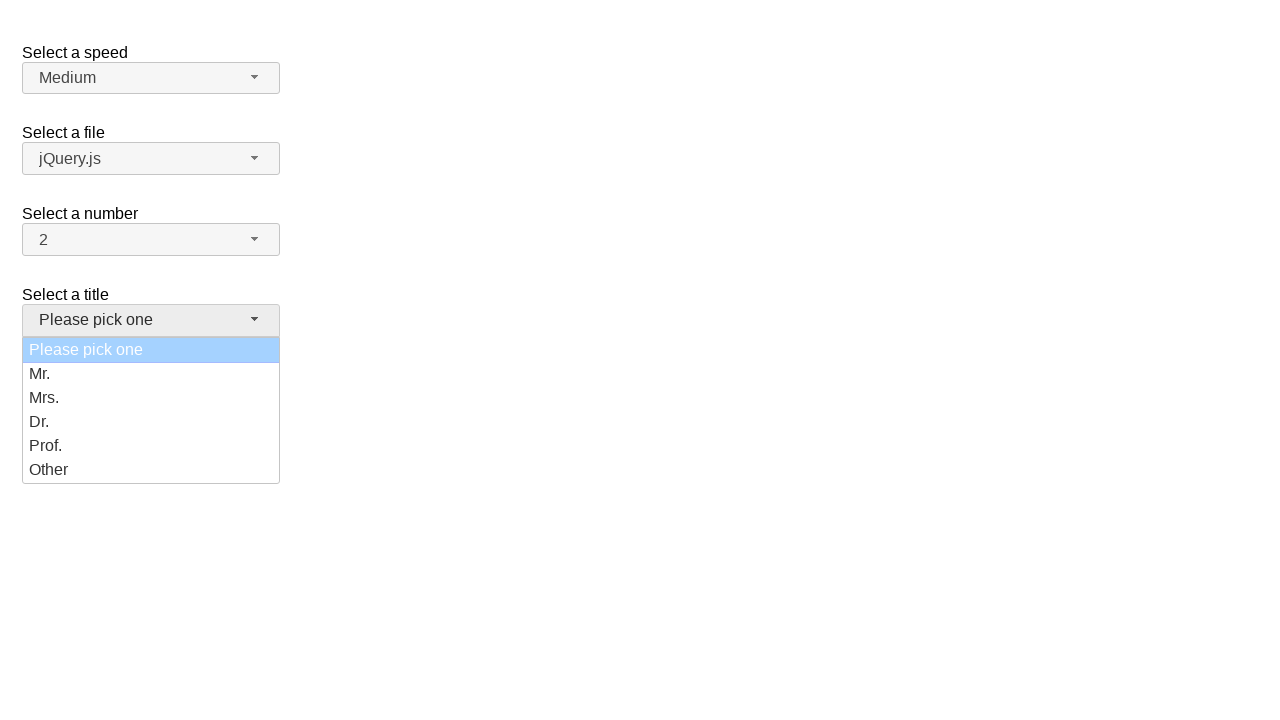

Salutation menu items loaded
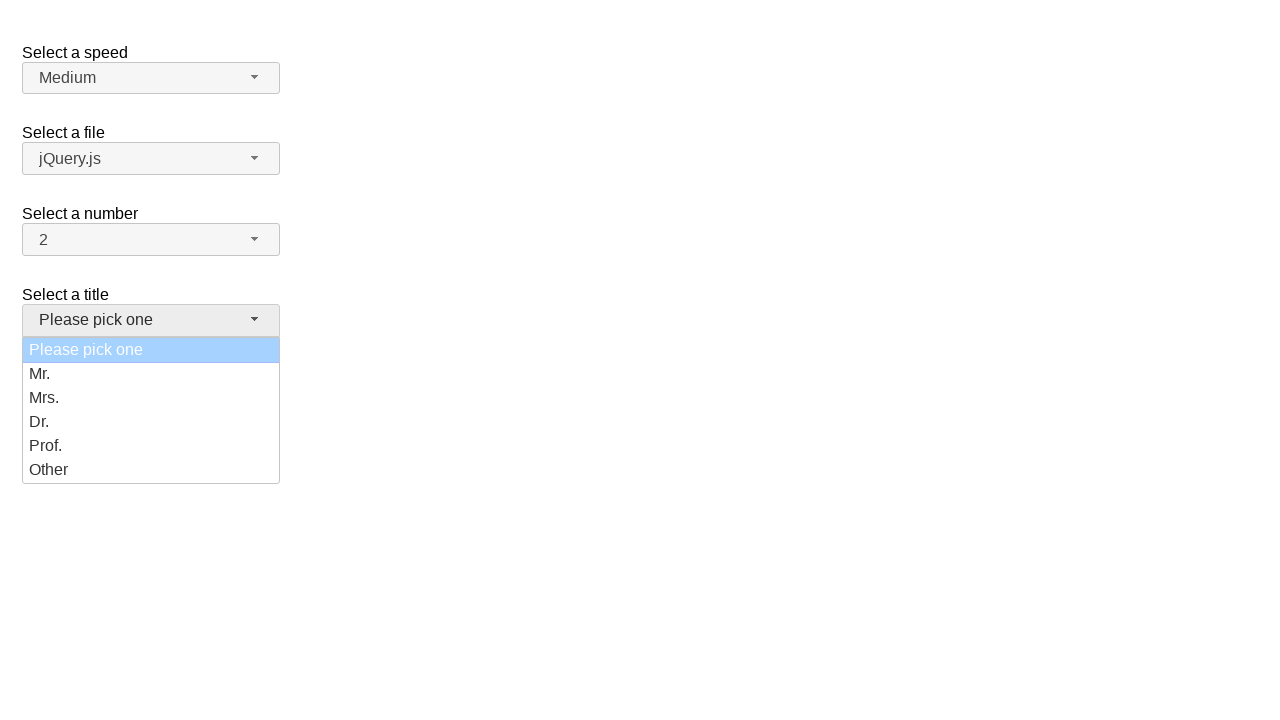

Selected 'Dr.' from salutation dropdown
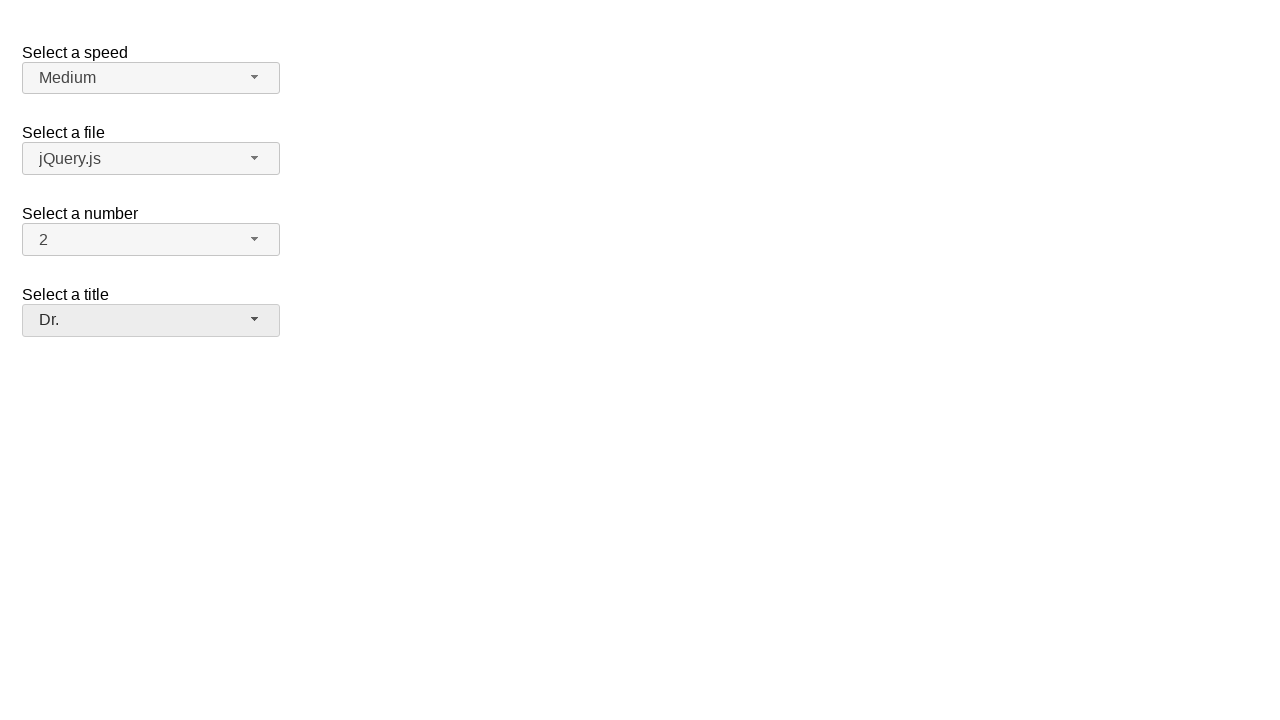

Verified salutation is set to 'Dr.'
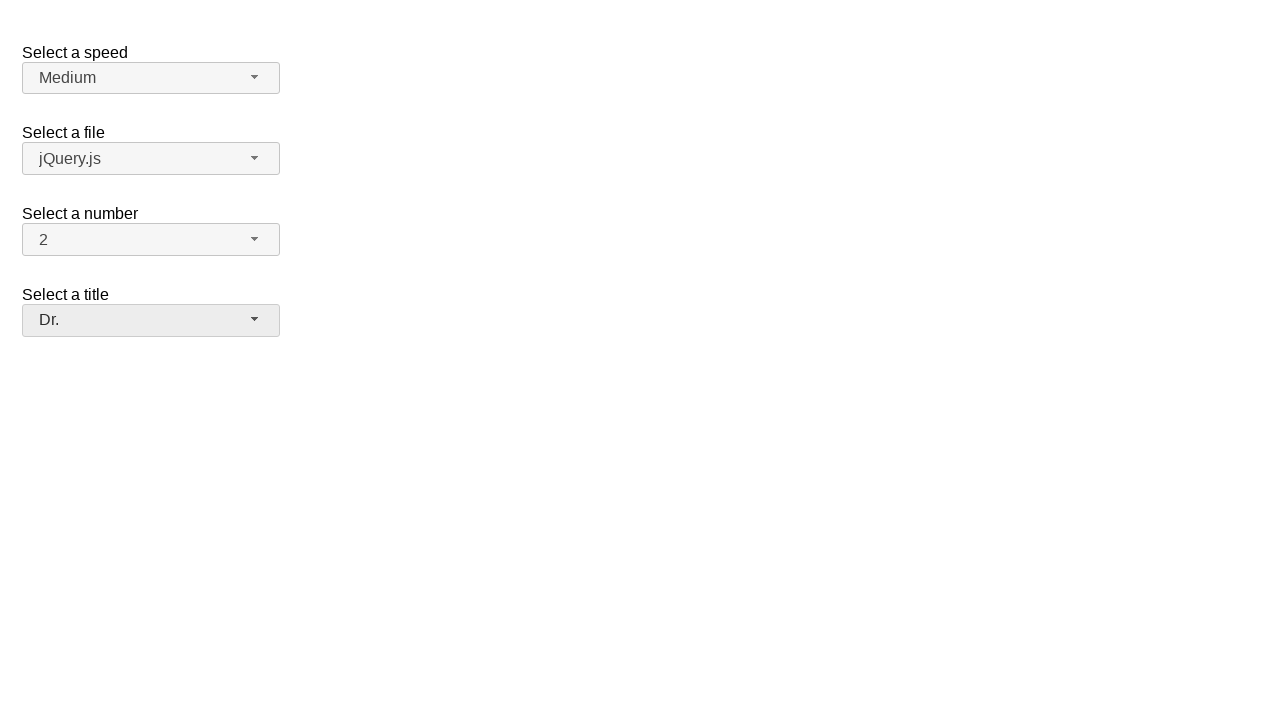

Clicked speed dropdown button at (151, 78) on span#speed-button
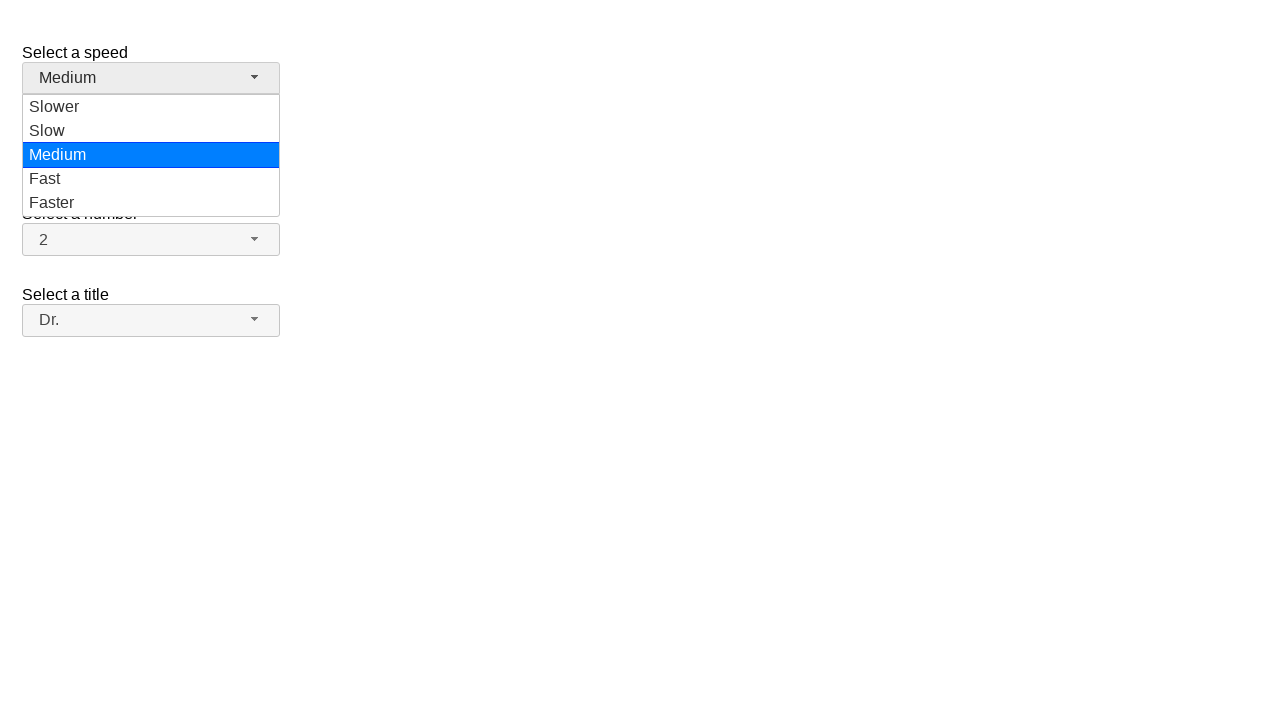

Speed menu items loaded
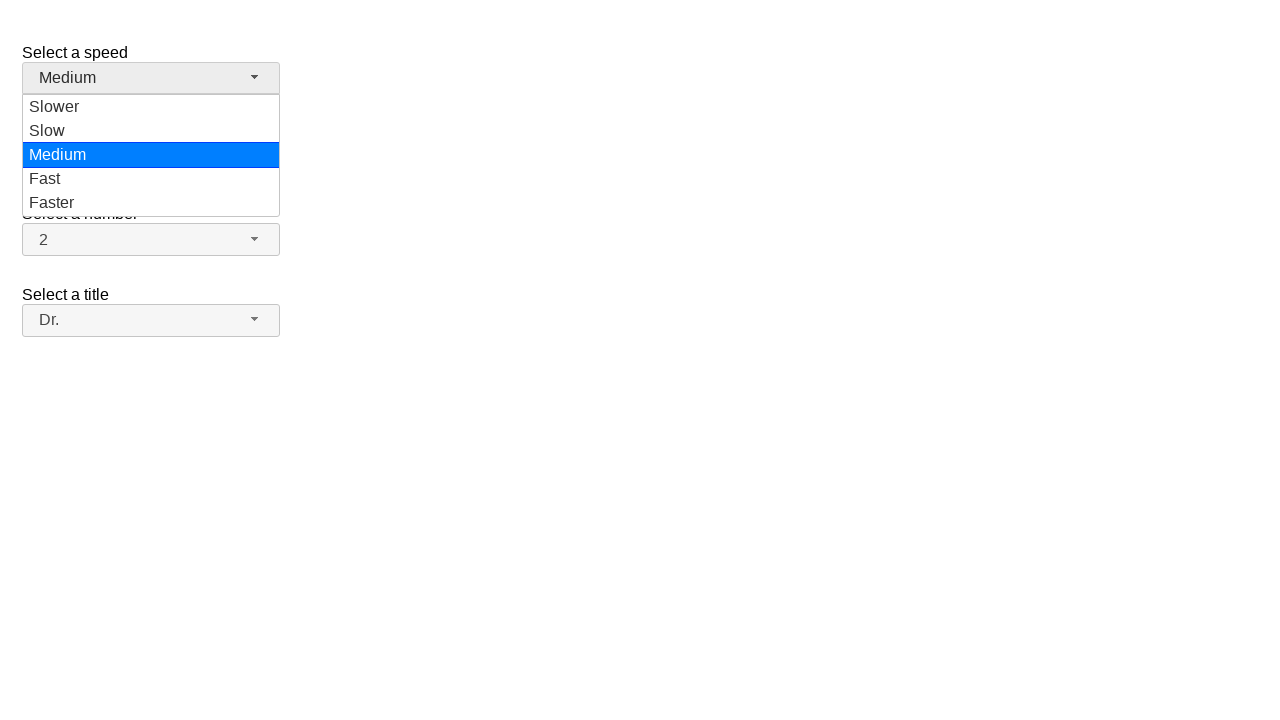

Selected 'Fast' from speed dropdown
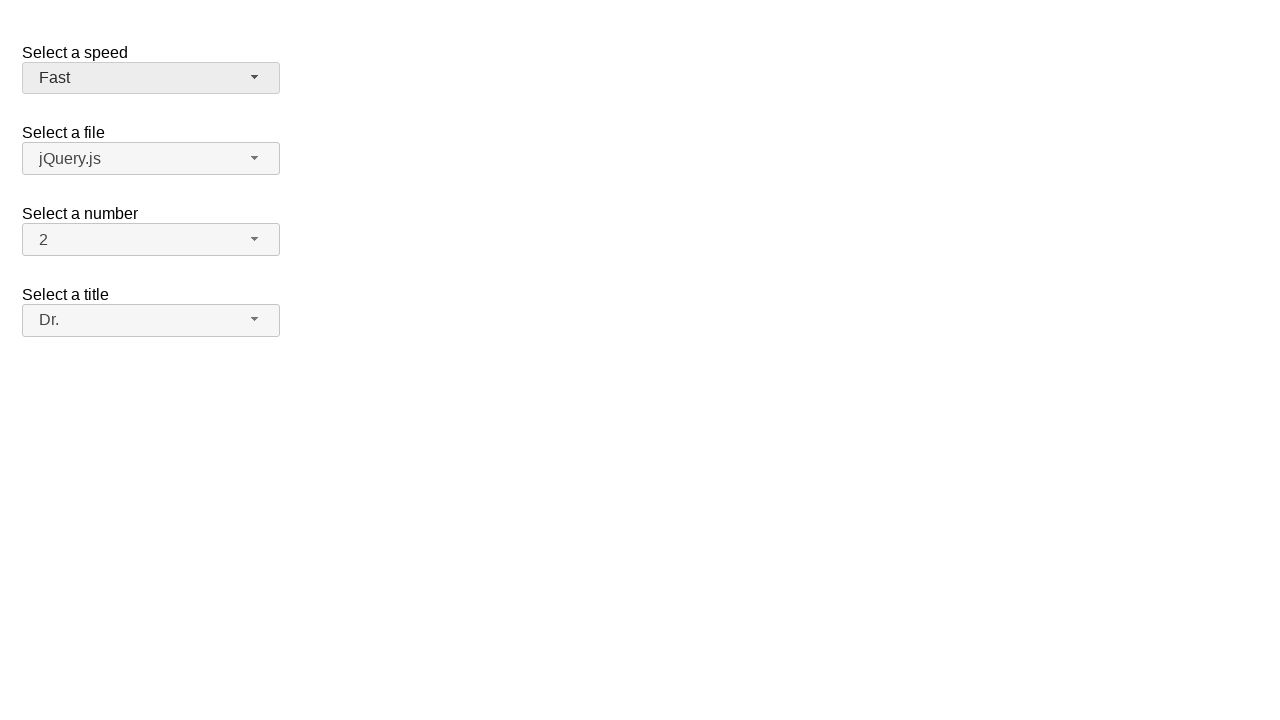

Verified speed is set to 'Fast'
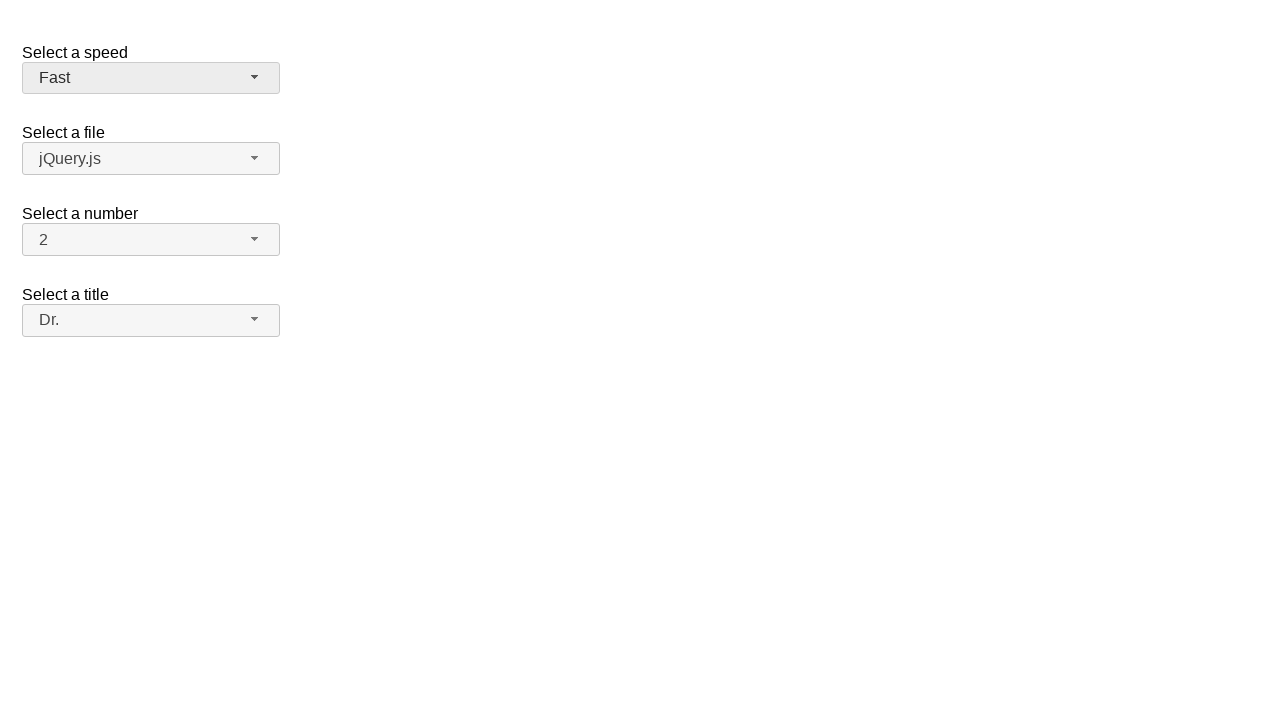

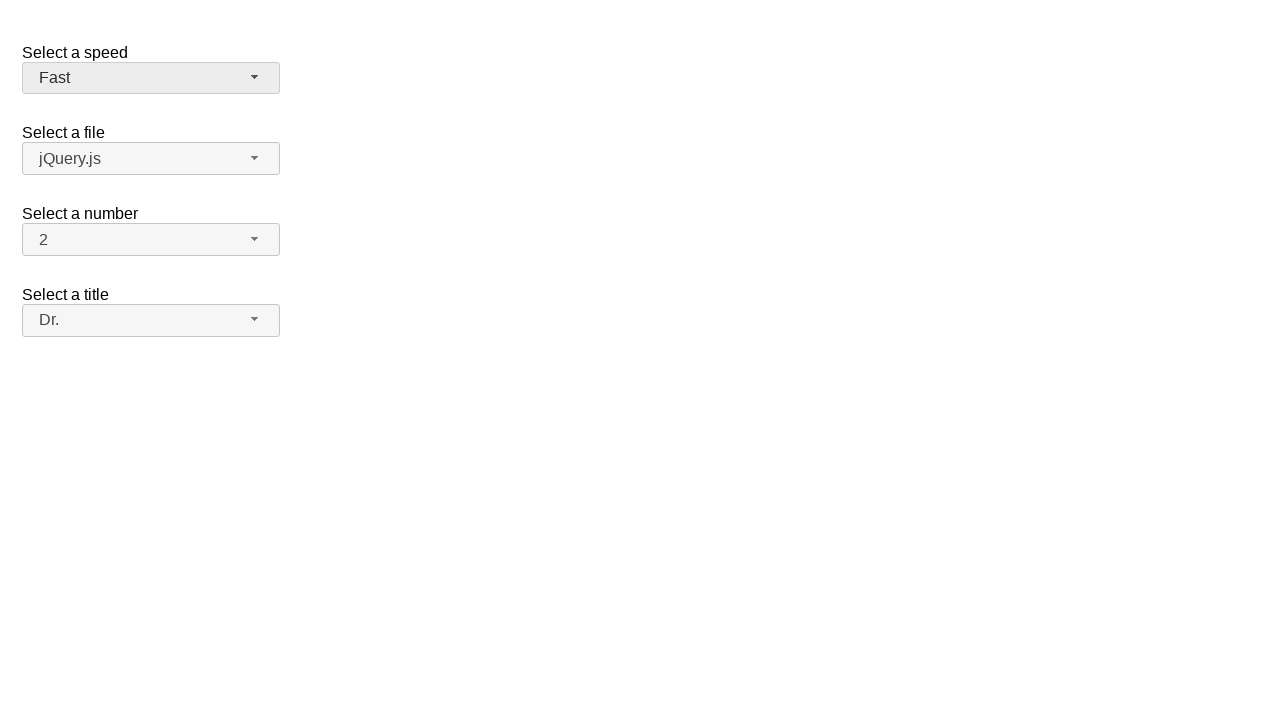